Tests dynamic controls page by verifying a textbox is initially disabled, clicking the Enable button, waiting for the textbox to become enabled, and verifying the success message appears

Starting URL: https://the-internet.herokuapp.com/dynamic_controls

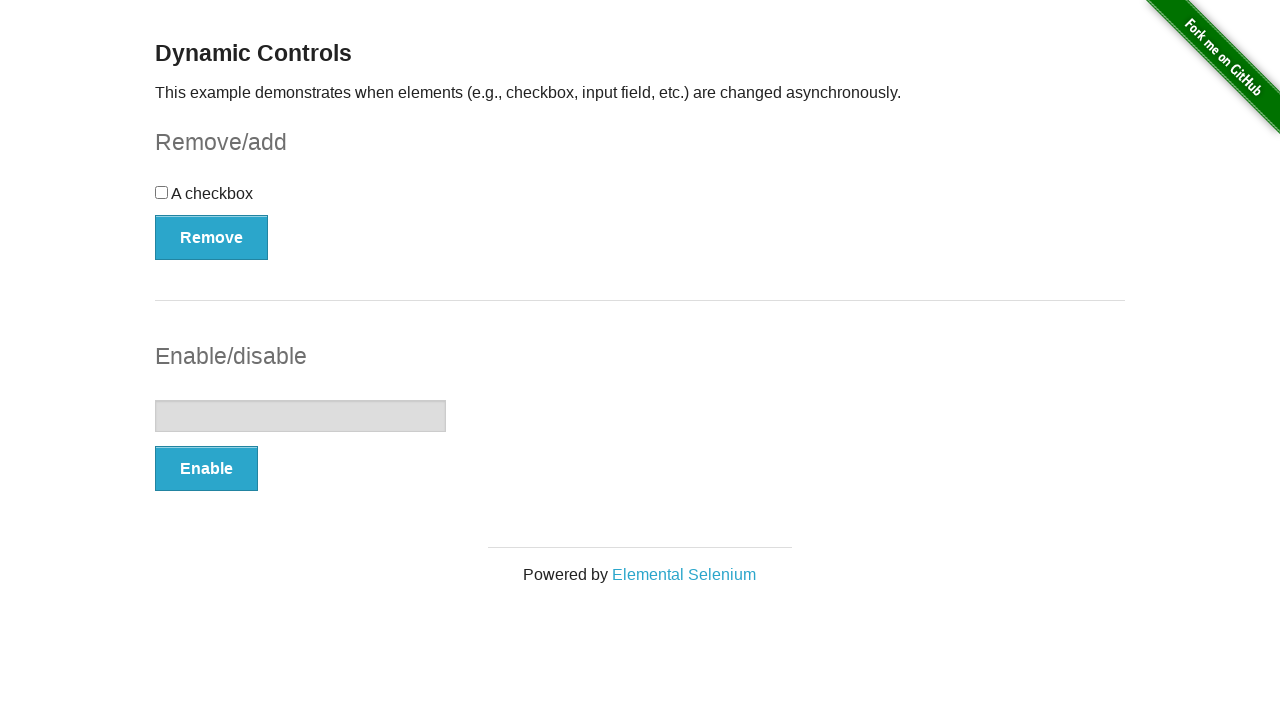

Located the textbox element
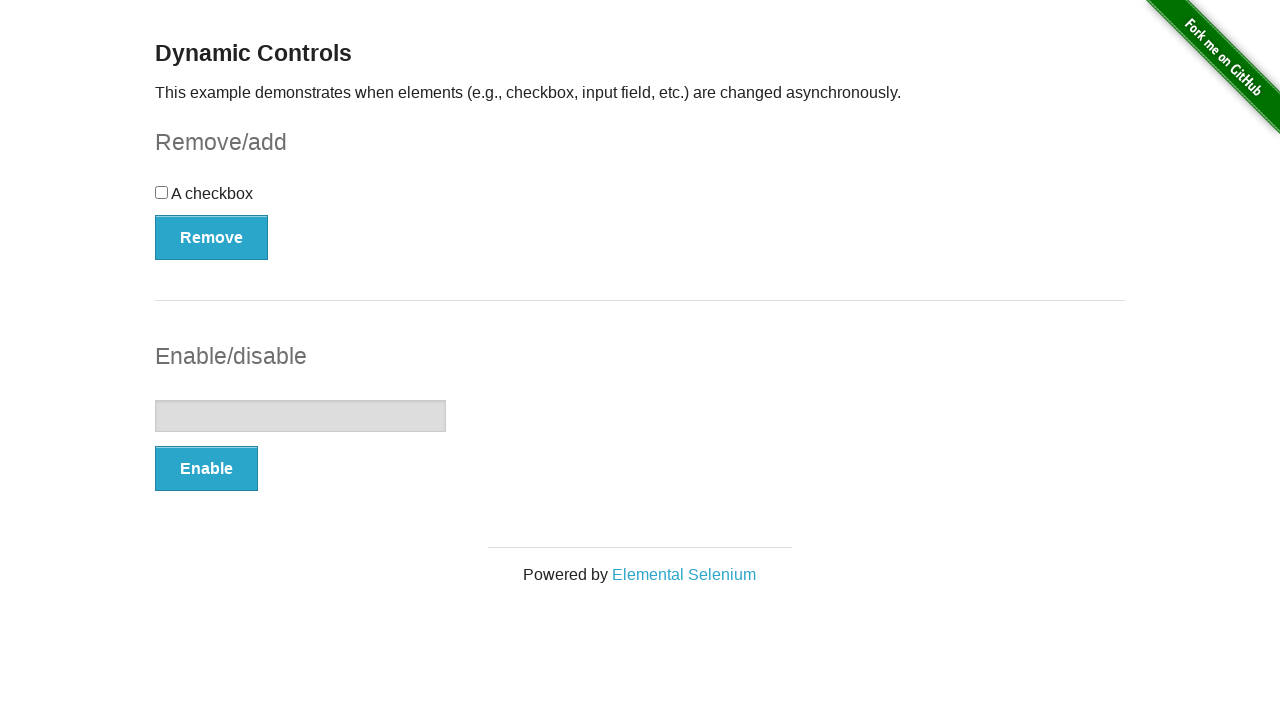

Verified textbox is initially disabled
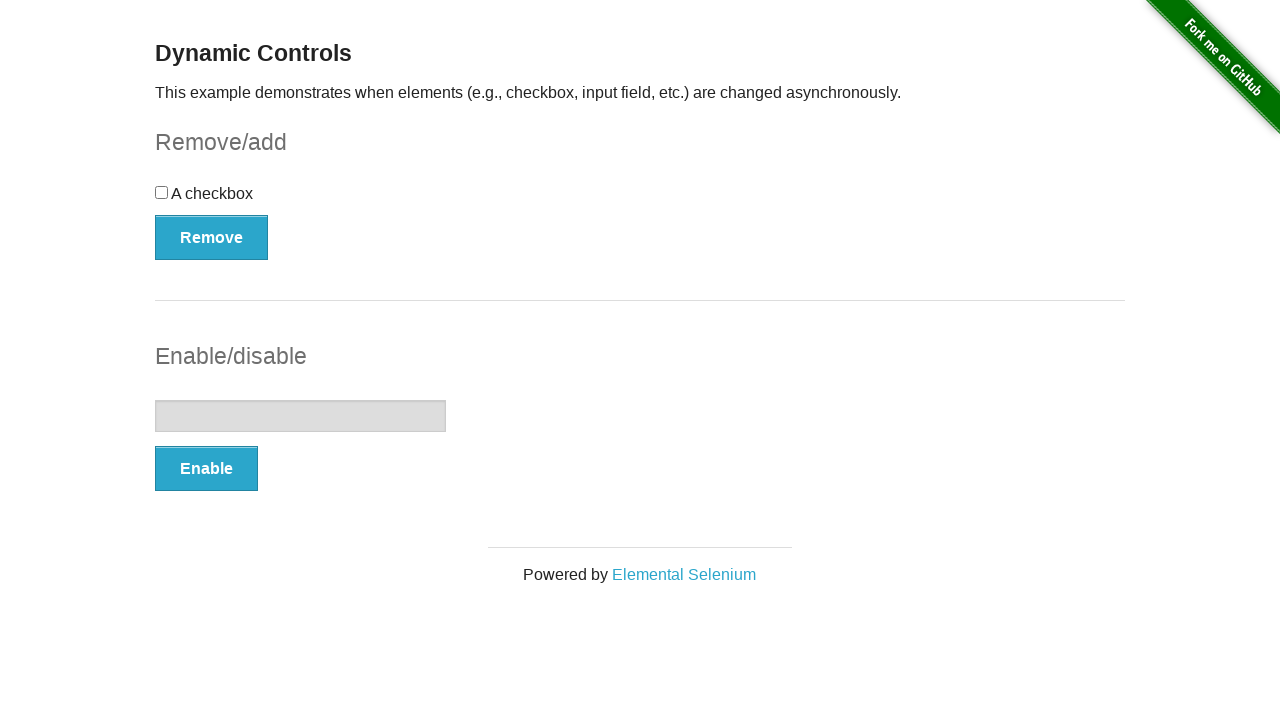

Clicked the Enable button at (206, 469) on xpath=//*[text()='Enable']
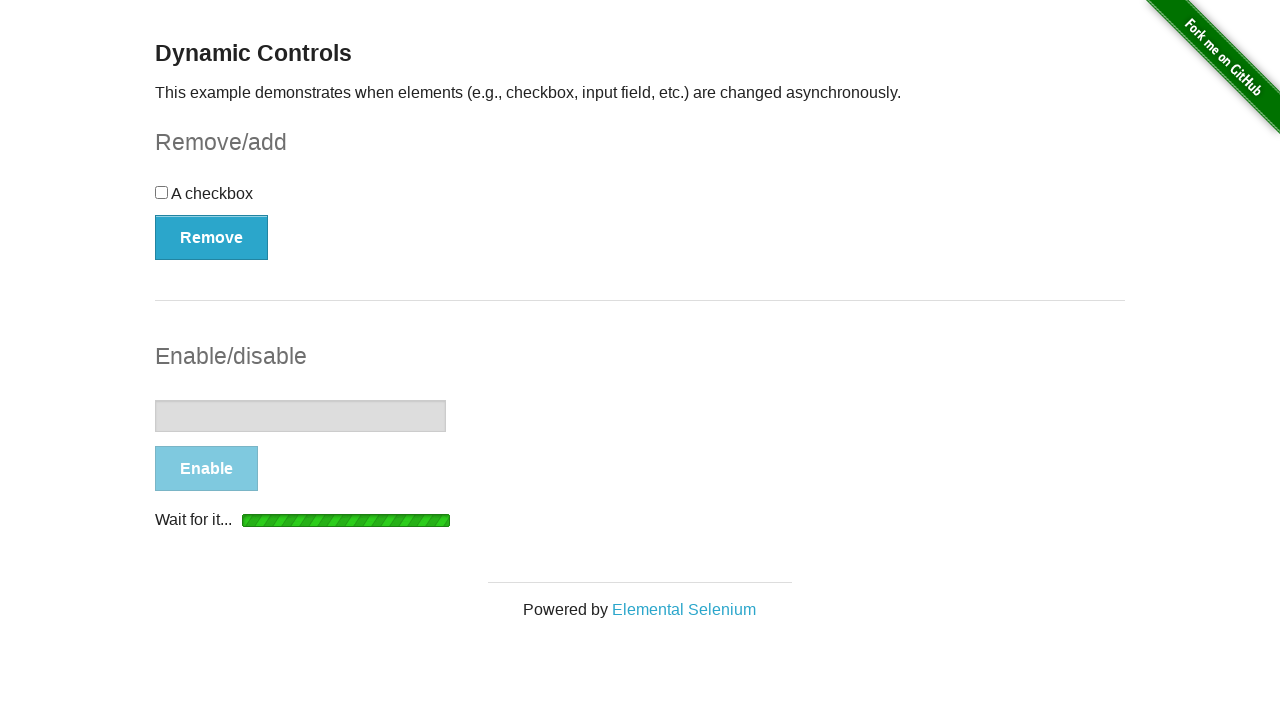

Textbox is visible
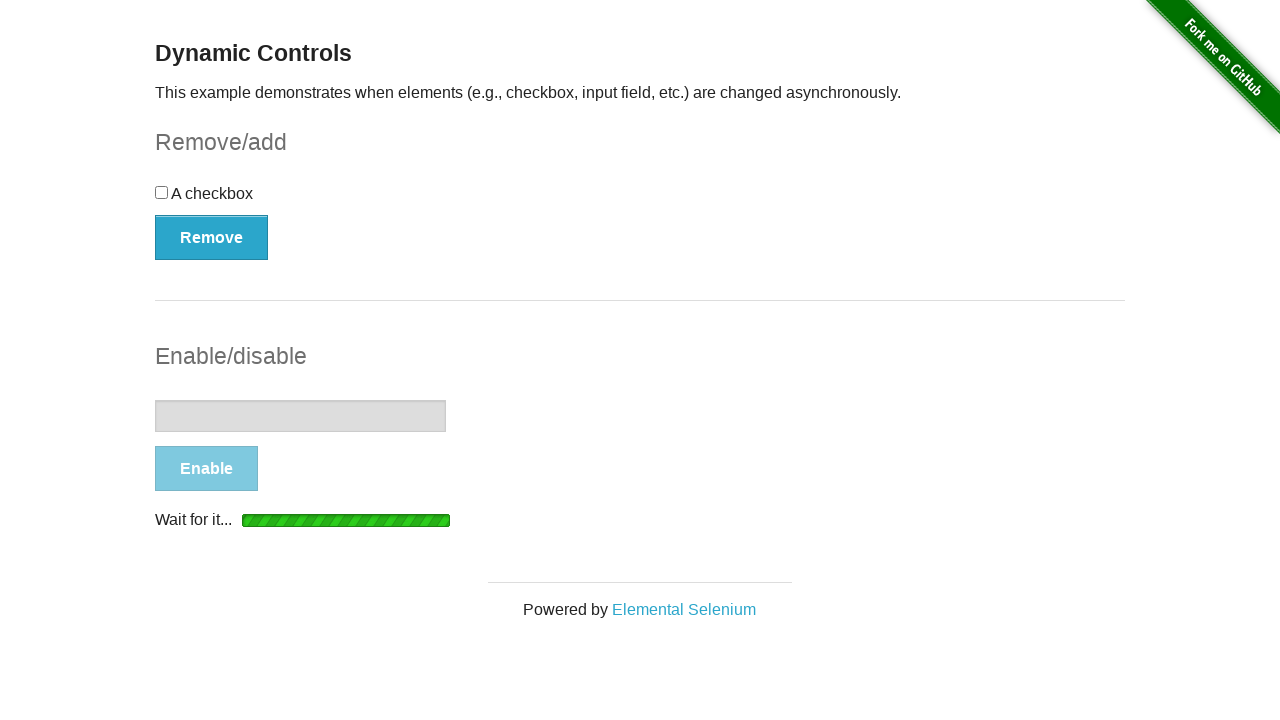

Textbox became enabled (disabled property is false)
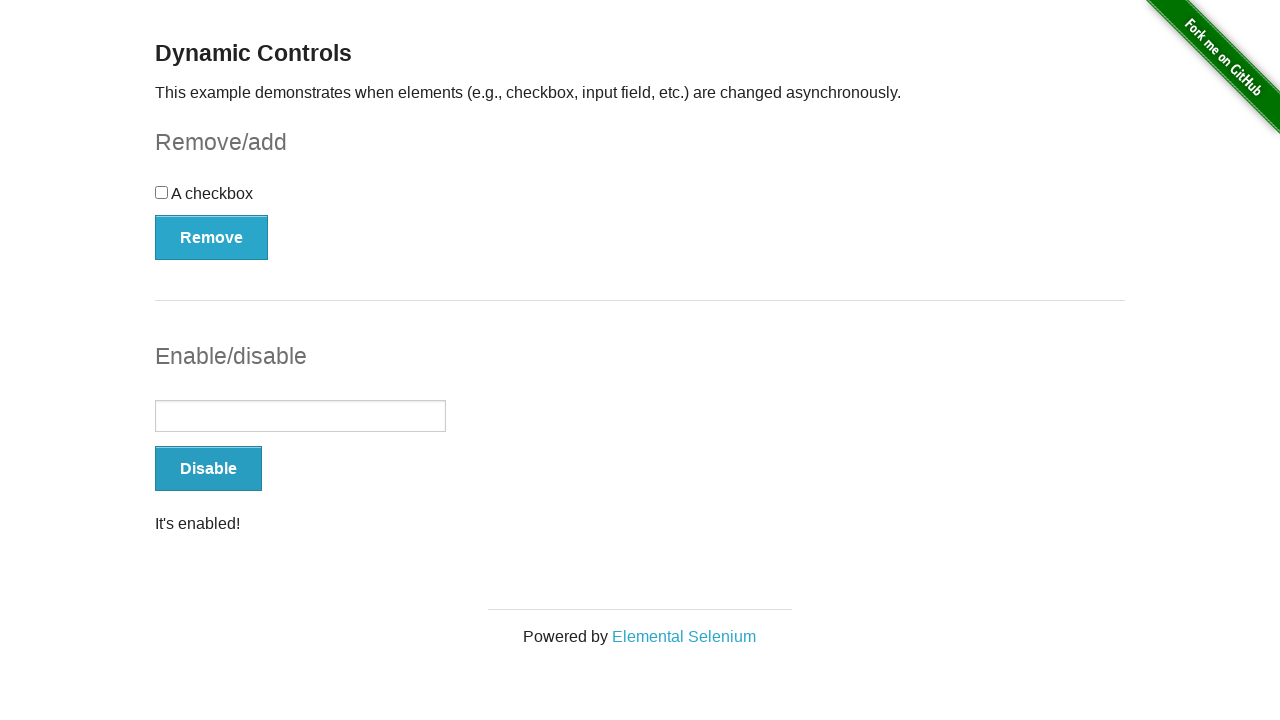

Located the success message element
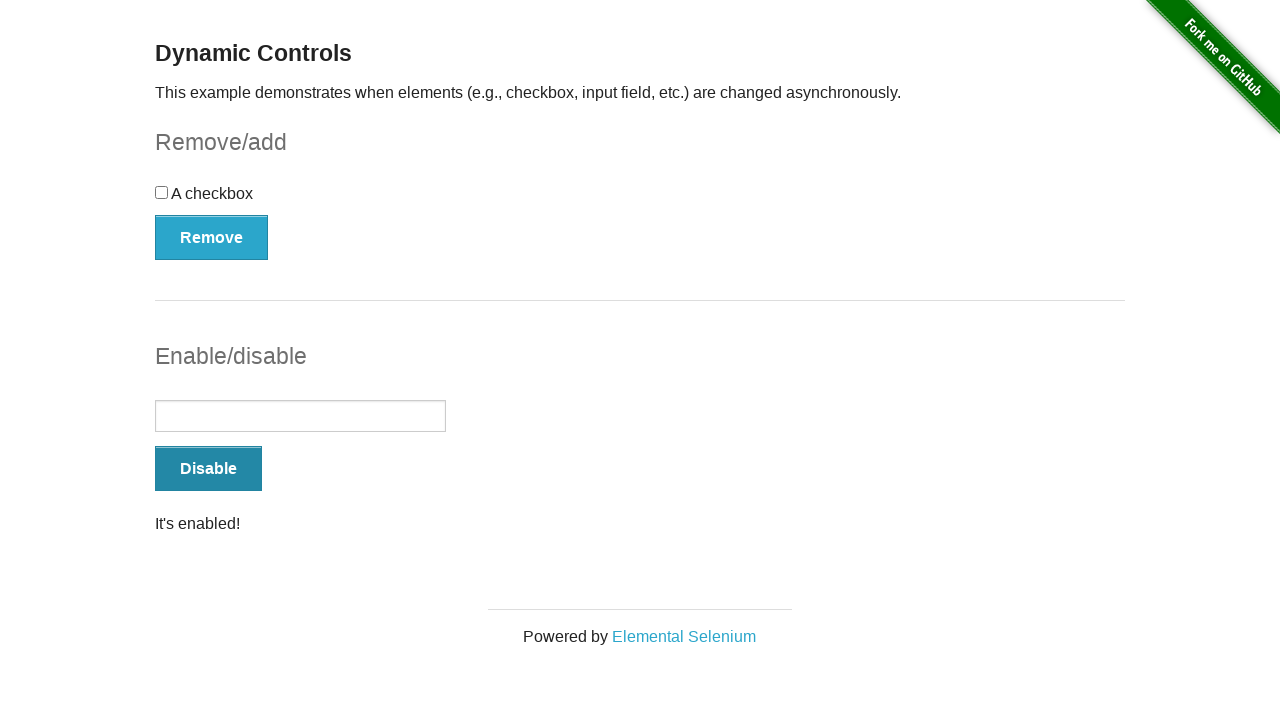

Success message is visible
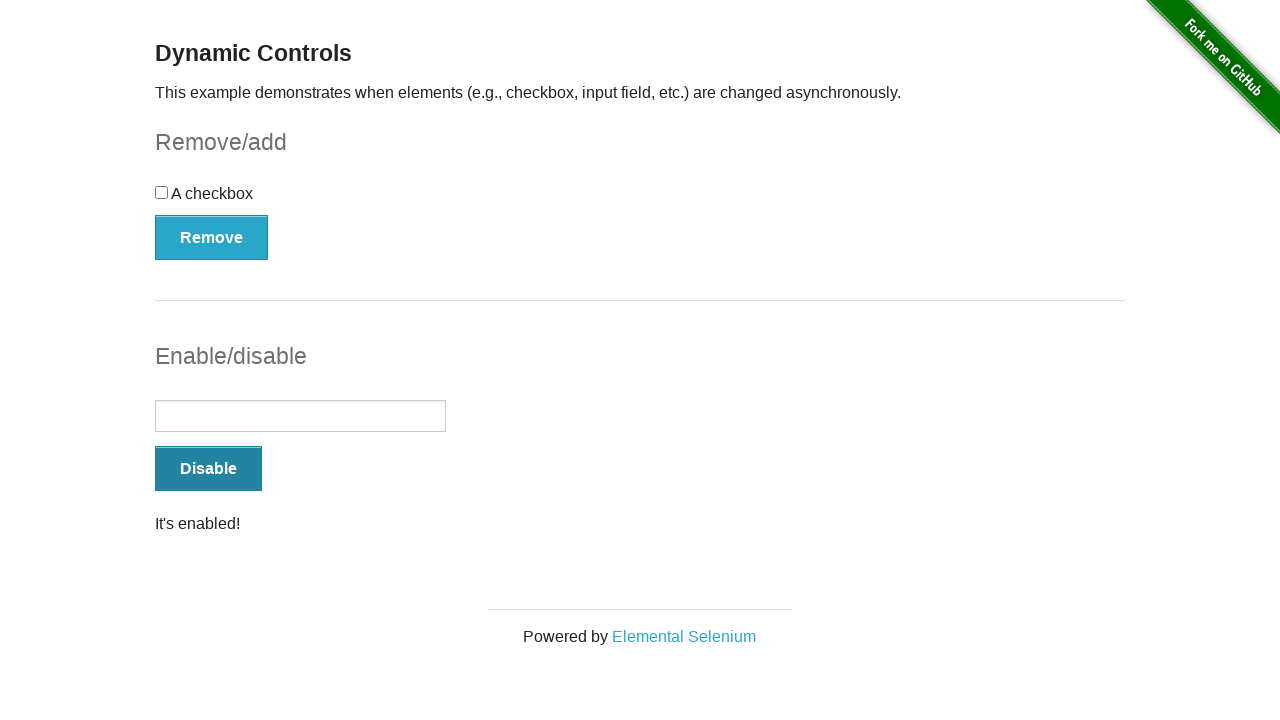

Verified success message contains 'enabled'
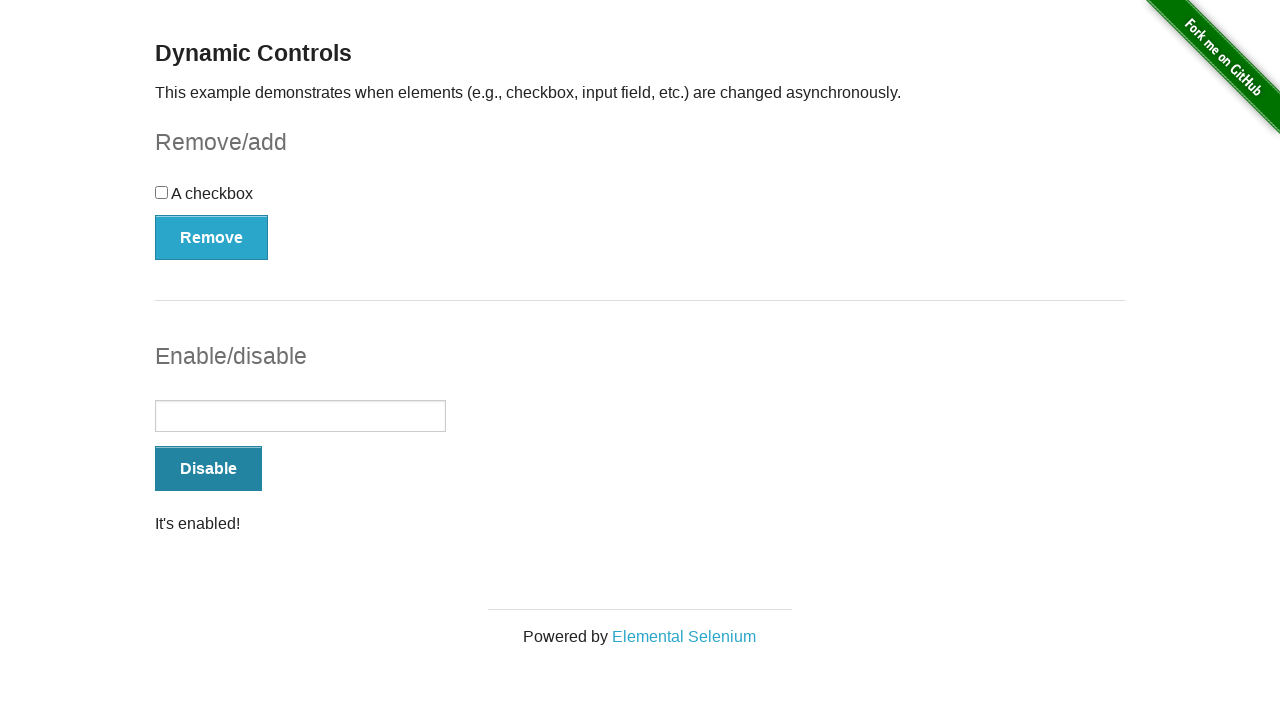

Verified textbox is now enabled
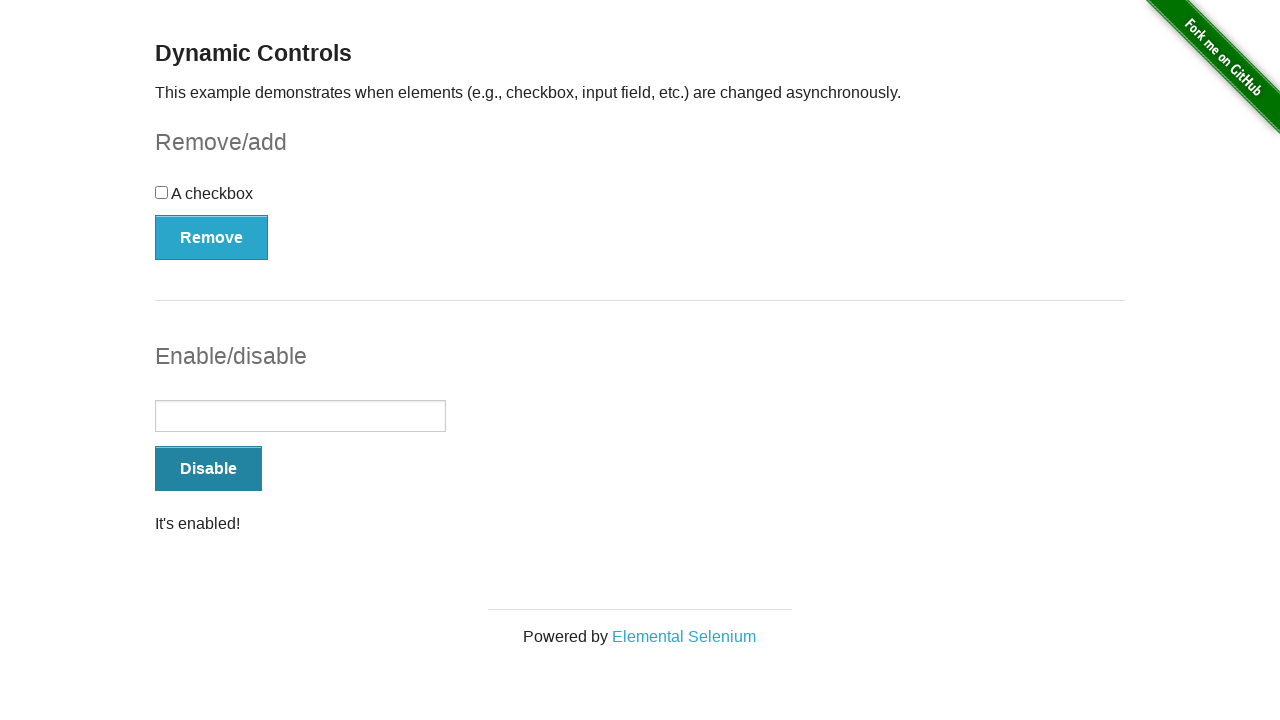

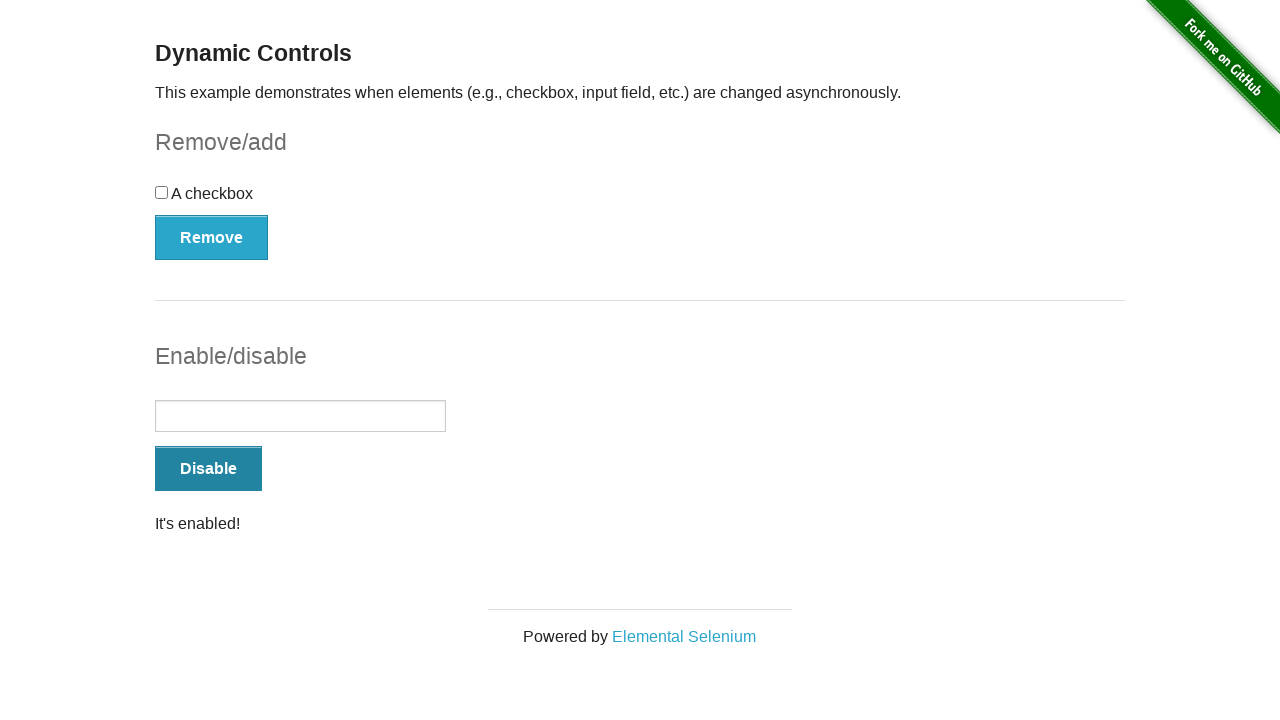